Tests the text box form on demoqa.com by filling in full name, email, current address, and permanent address fields, then submitting the form.

Starting URL: https://demoqa.com/text-box

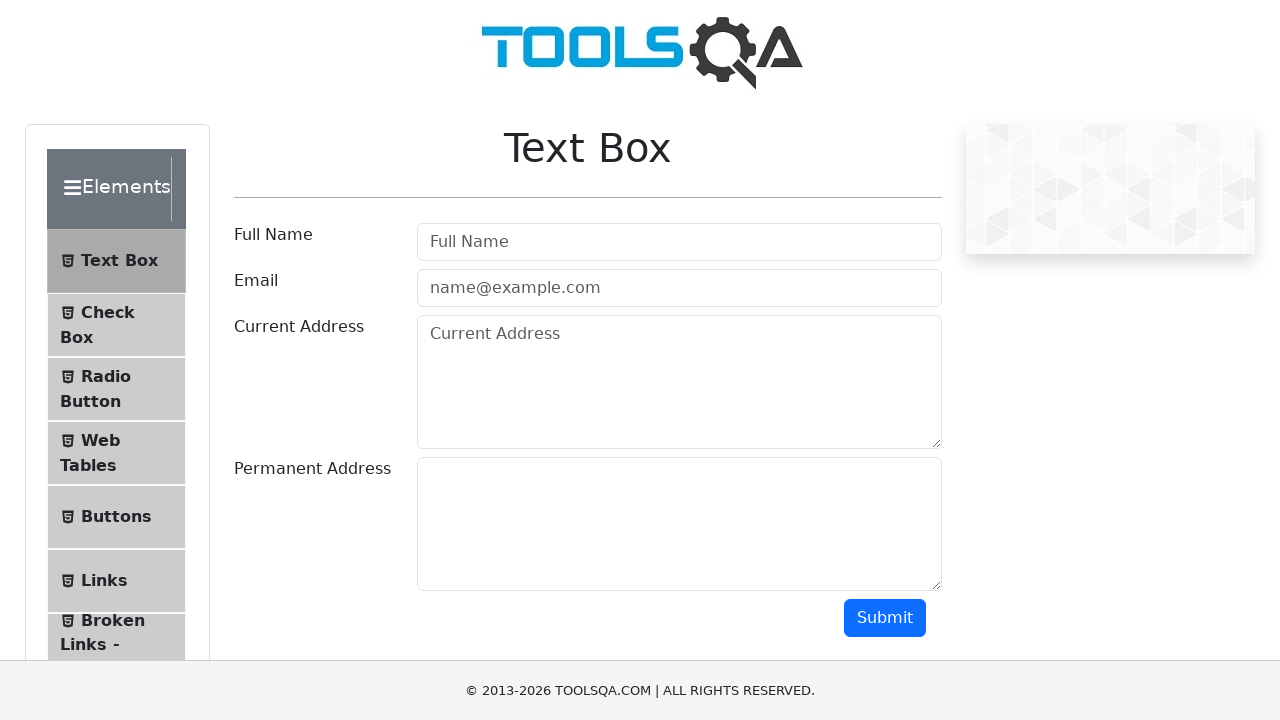

Filled full name field with 'Yashwanth' on #userName
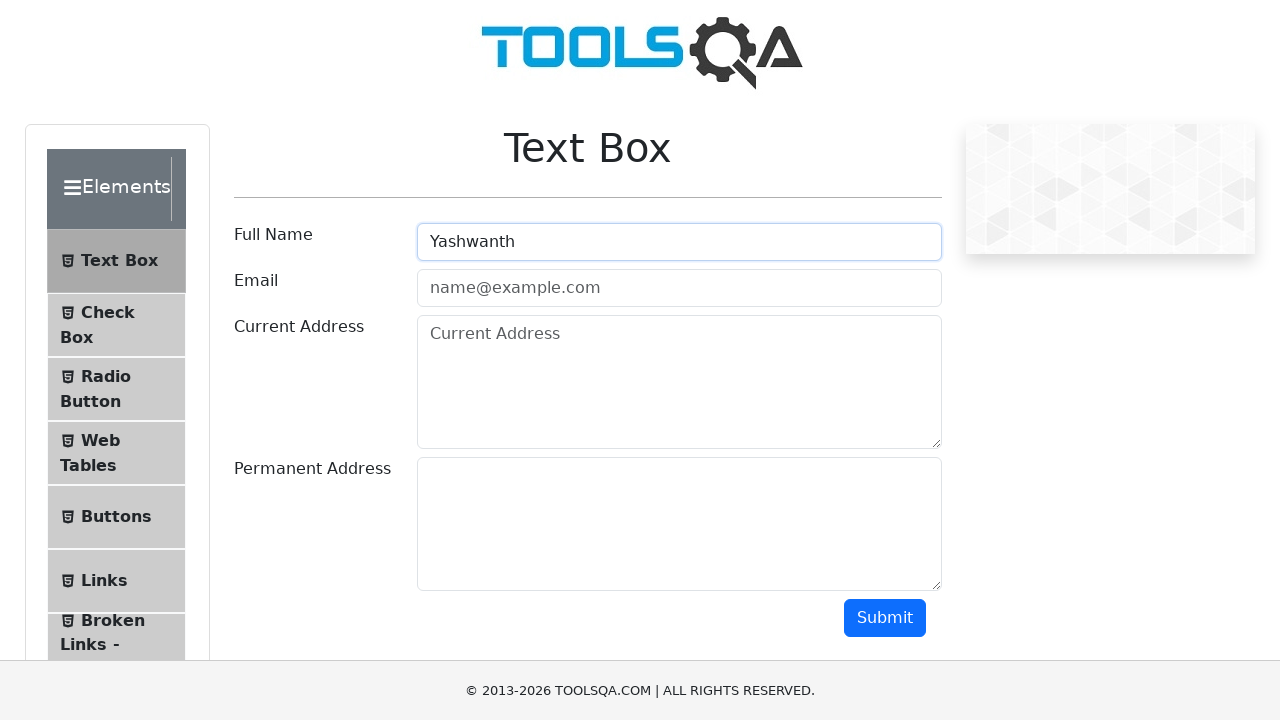

Filled email field with 'Yashwanth@gmail.com' on #userEmail
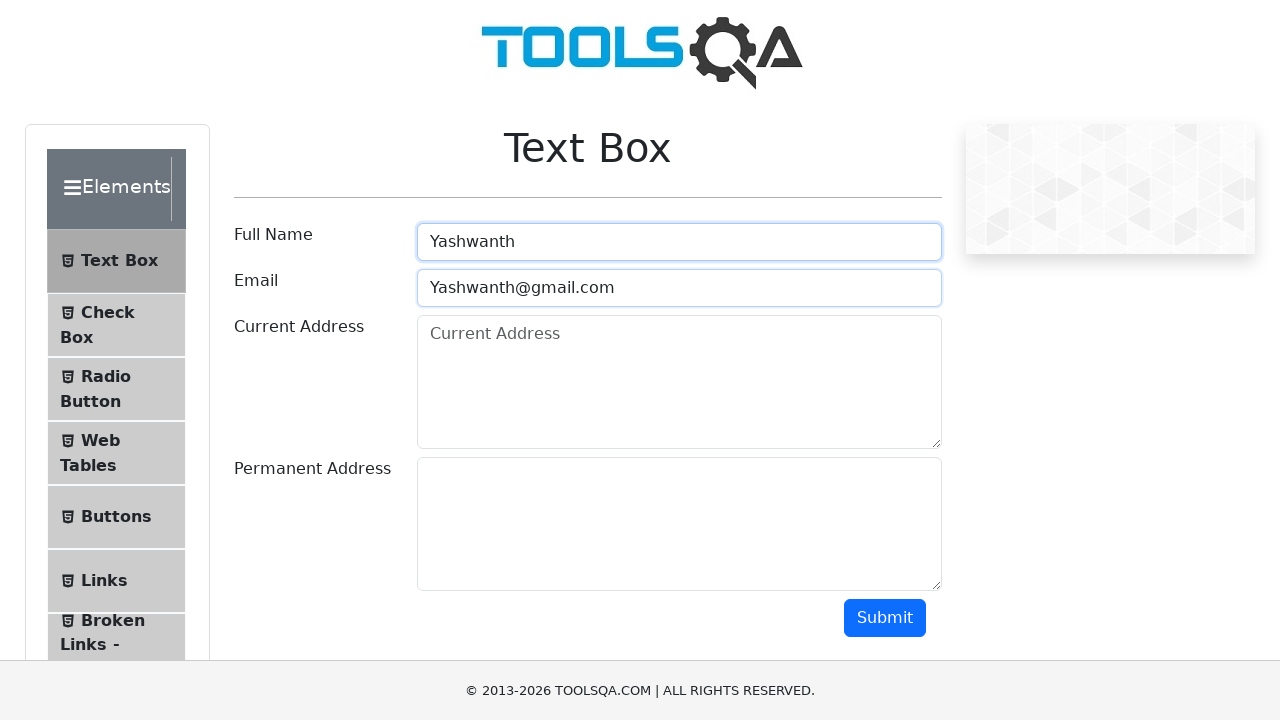

Filled current address field with 'Yashwanthillu' on #currentAddress
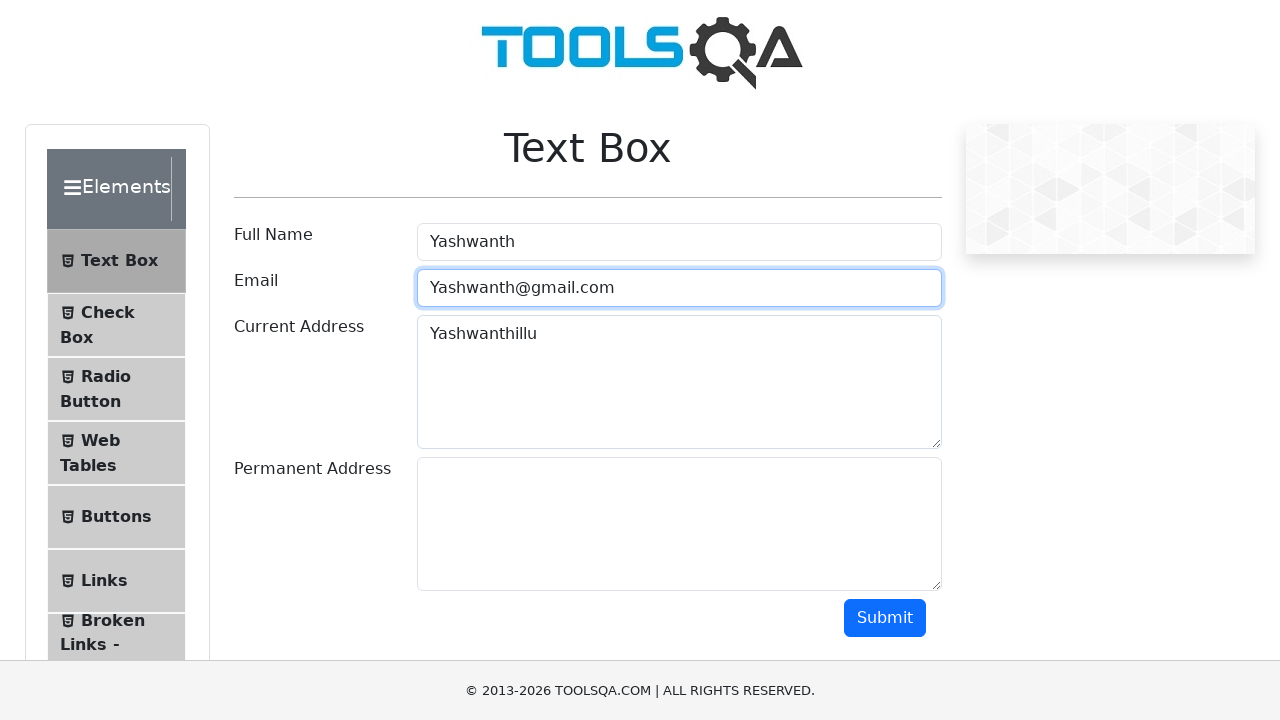

Filled permanent address field with 'Yashwanthsonthillu' on #permanentAddress
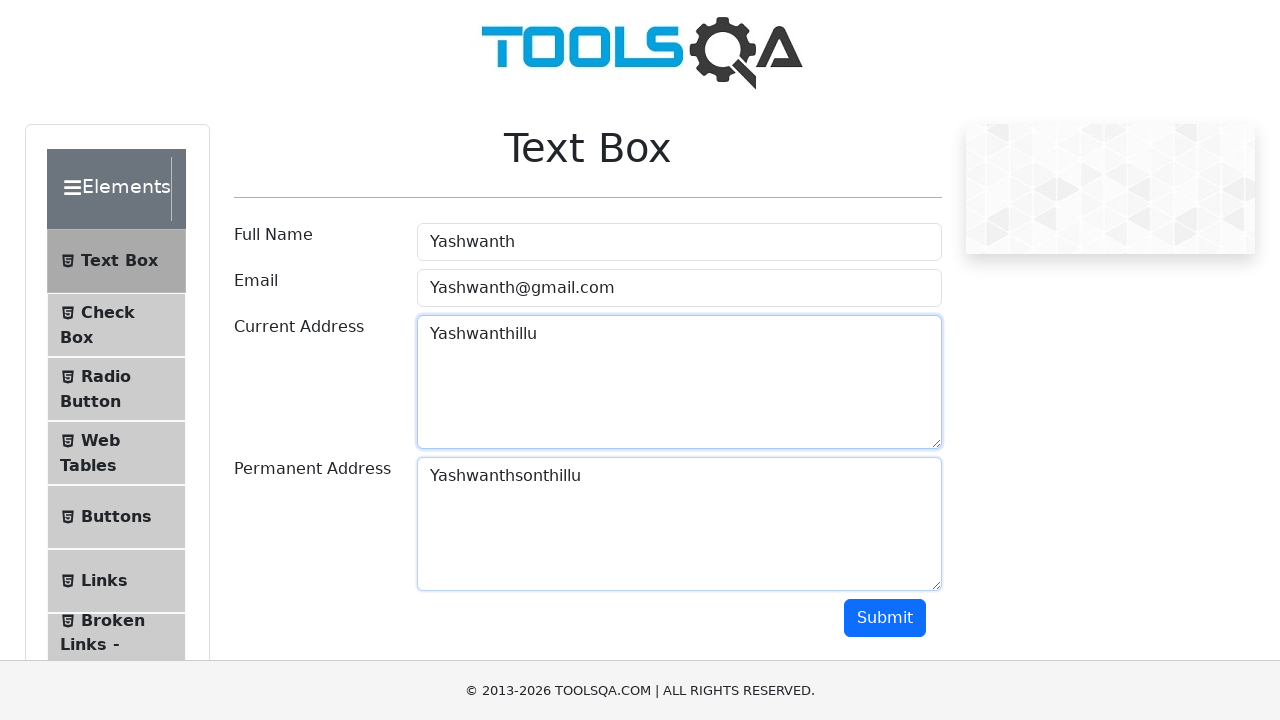

Clicked submit button to submit the form at (885, 618) on #submit
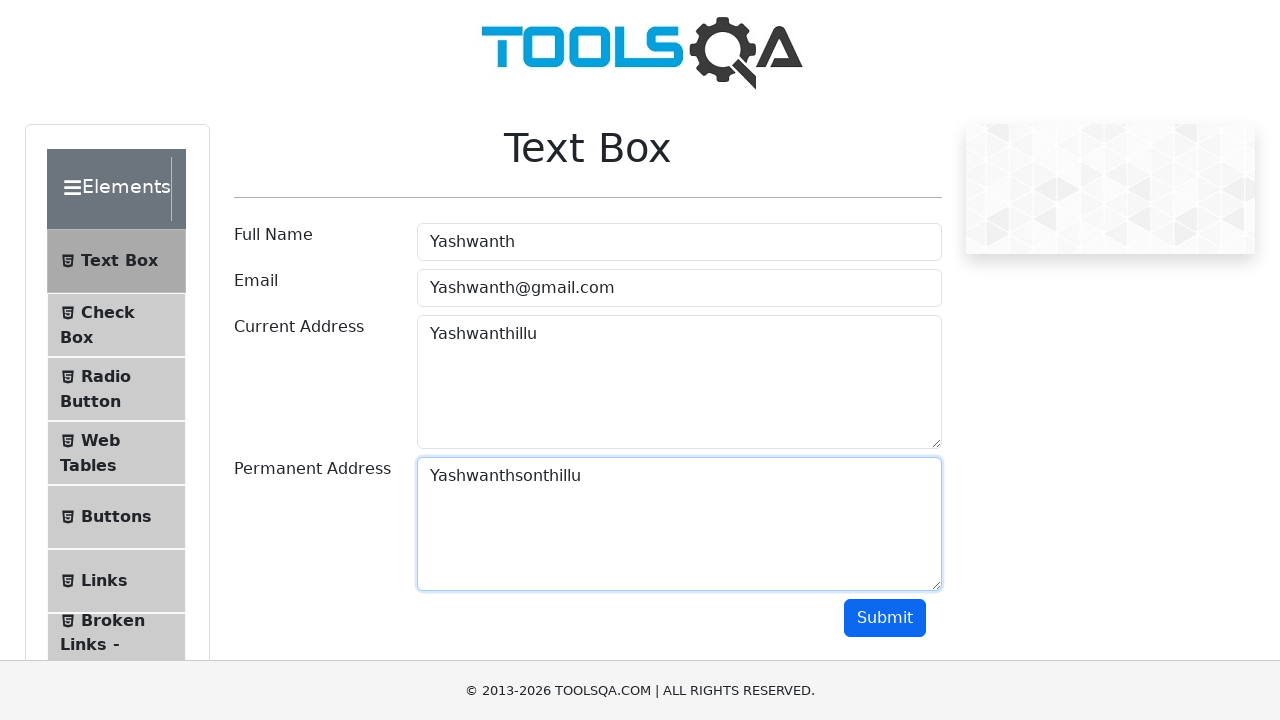

Form submission verified - output element appeared
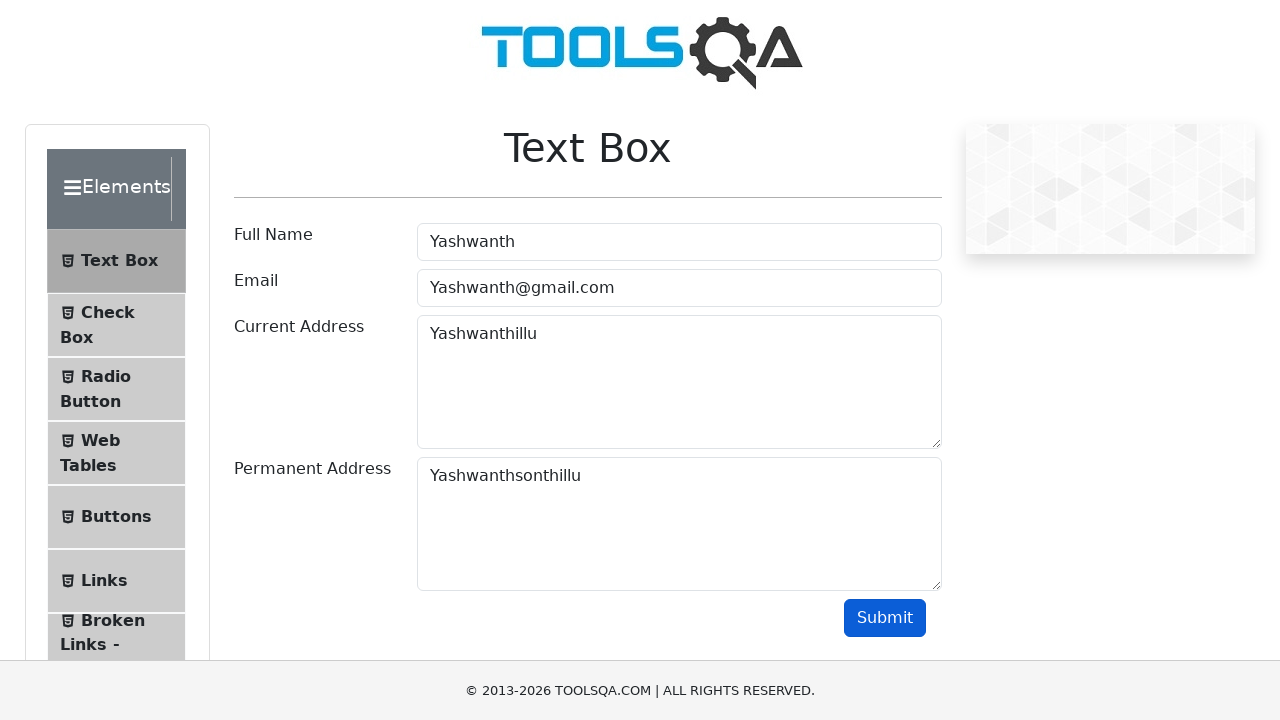

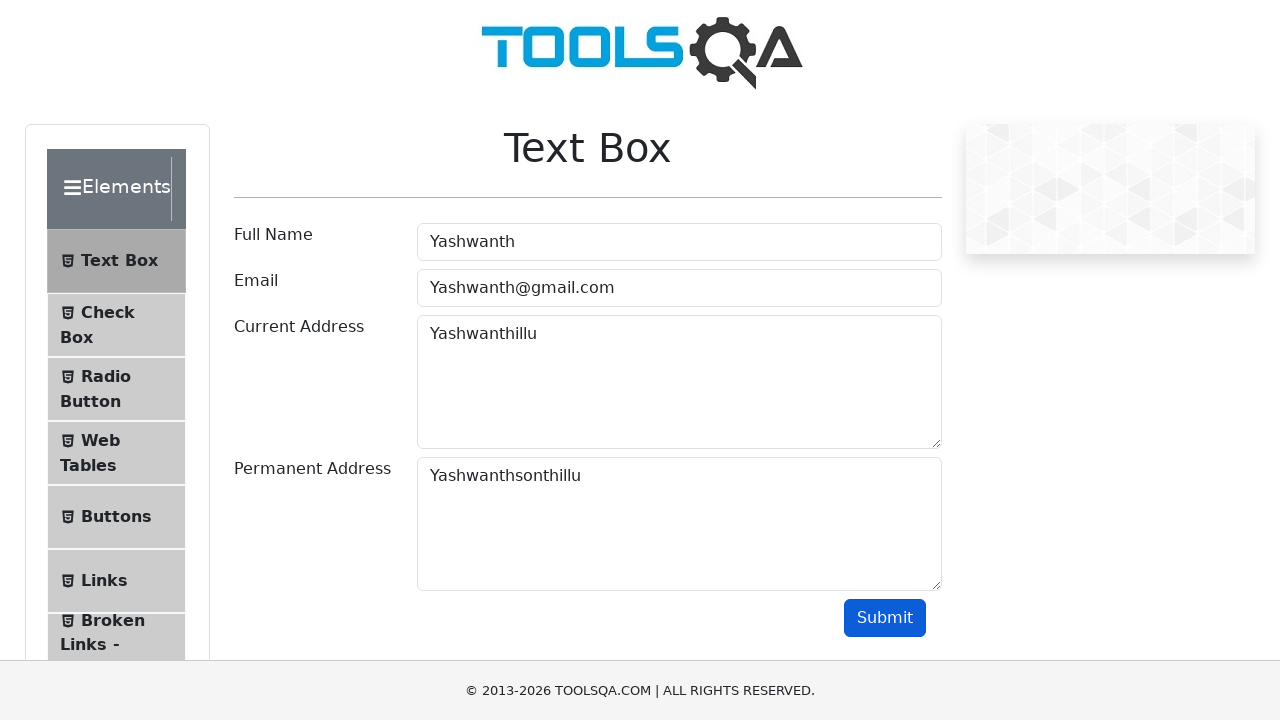